Tests opening a link in a new tab using keyboard shortcuts, switching to the new tab, and interacting with a radio button on the download page

Starting URL: https://jqueryui.com/droppable/

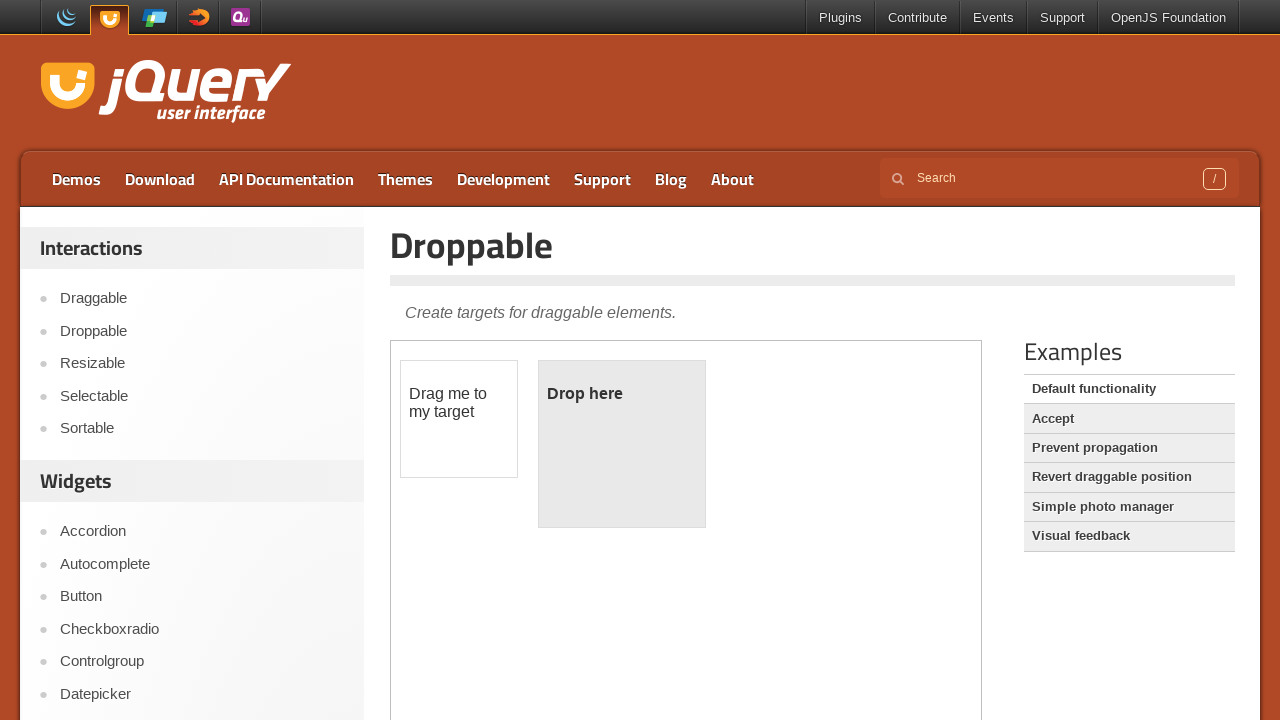

Located Download link
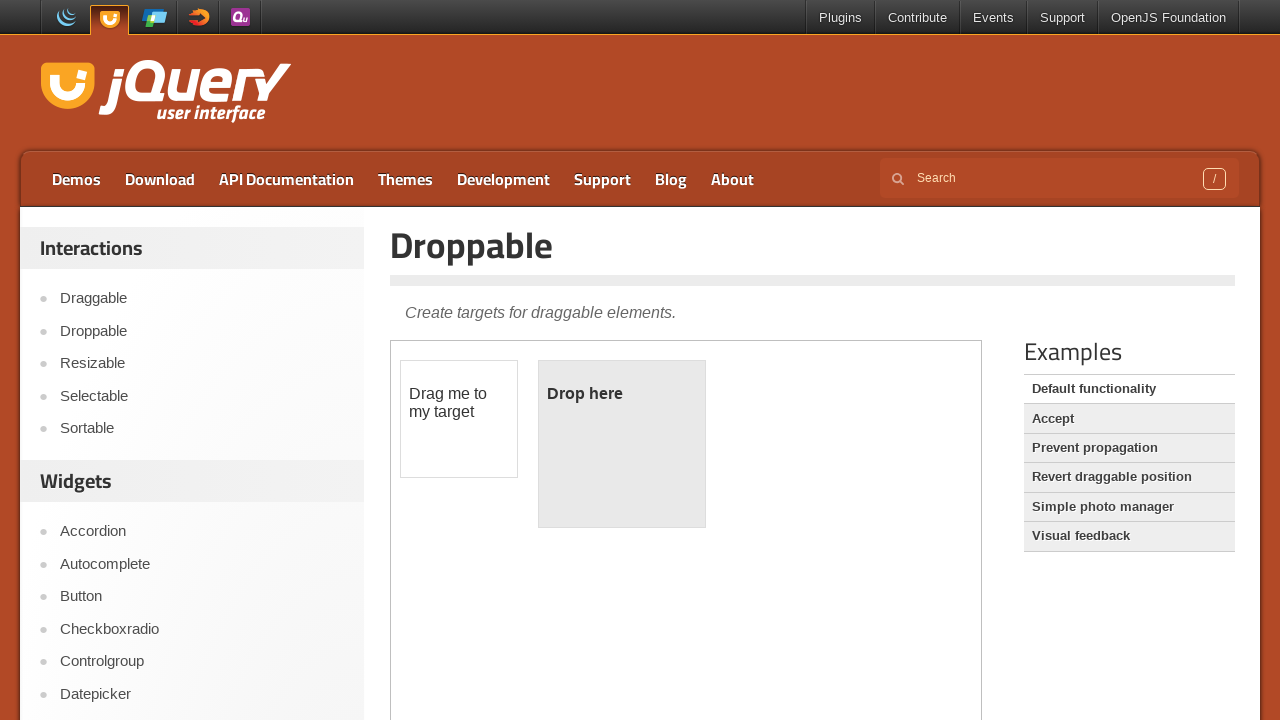

Pressed Control key down
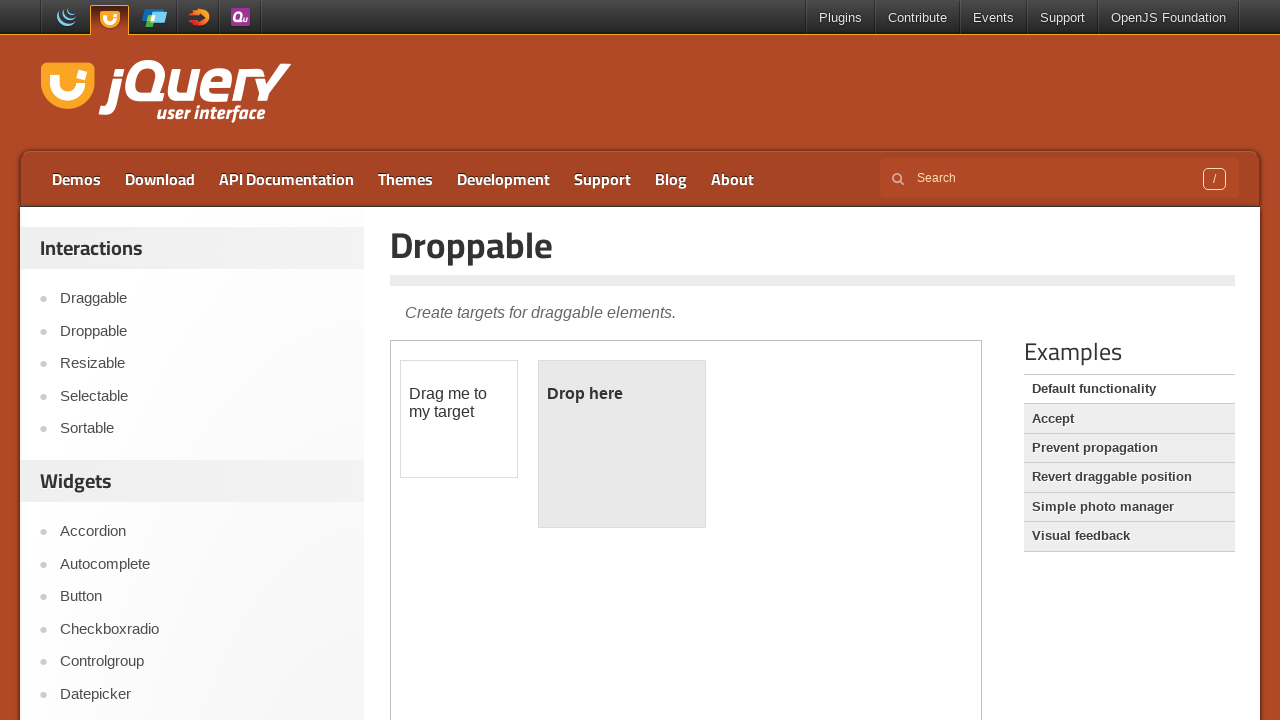

Clicked Download link with Control key held at (160, 179) on a:text('Download')
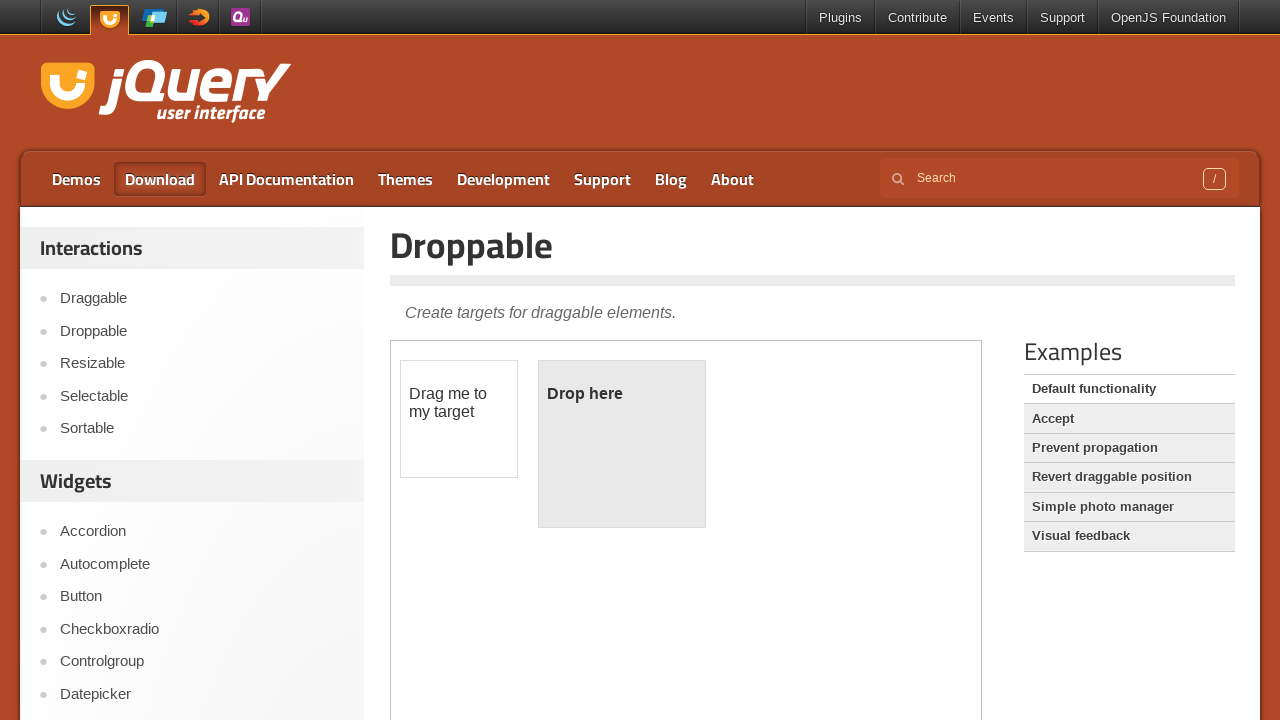

Released Control key
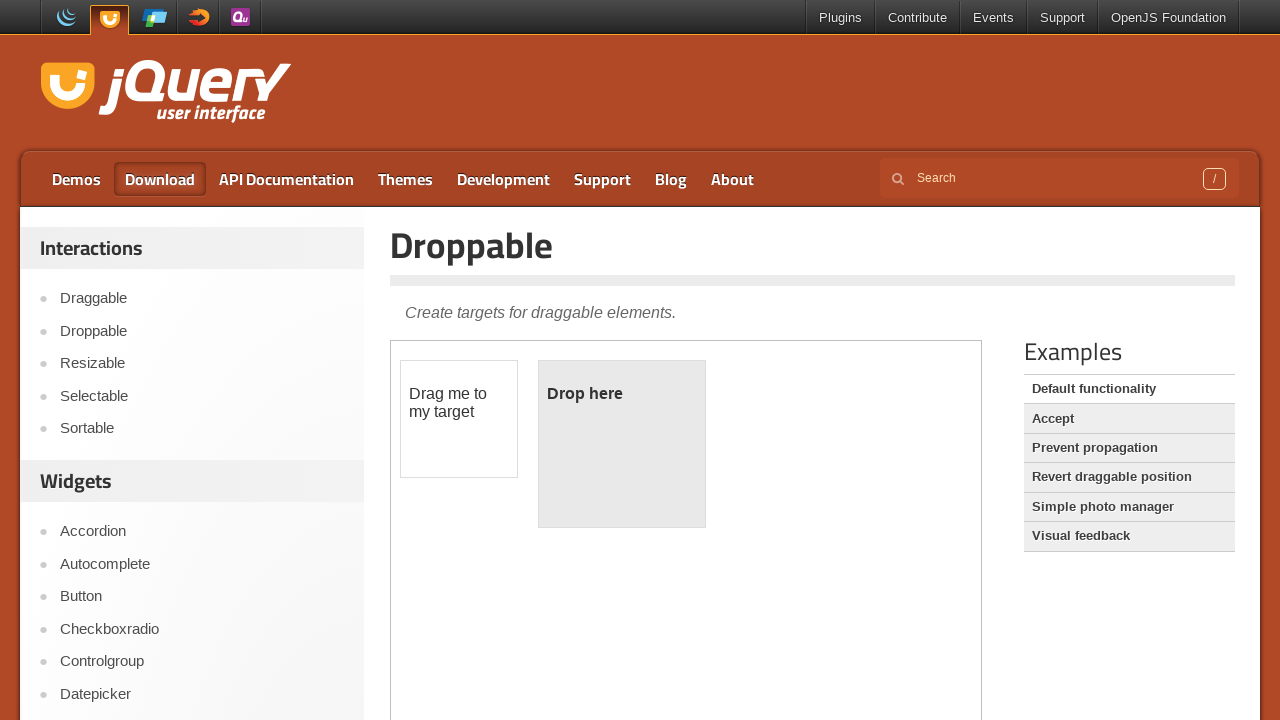

Waited 1000ms for new tab to open
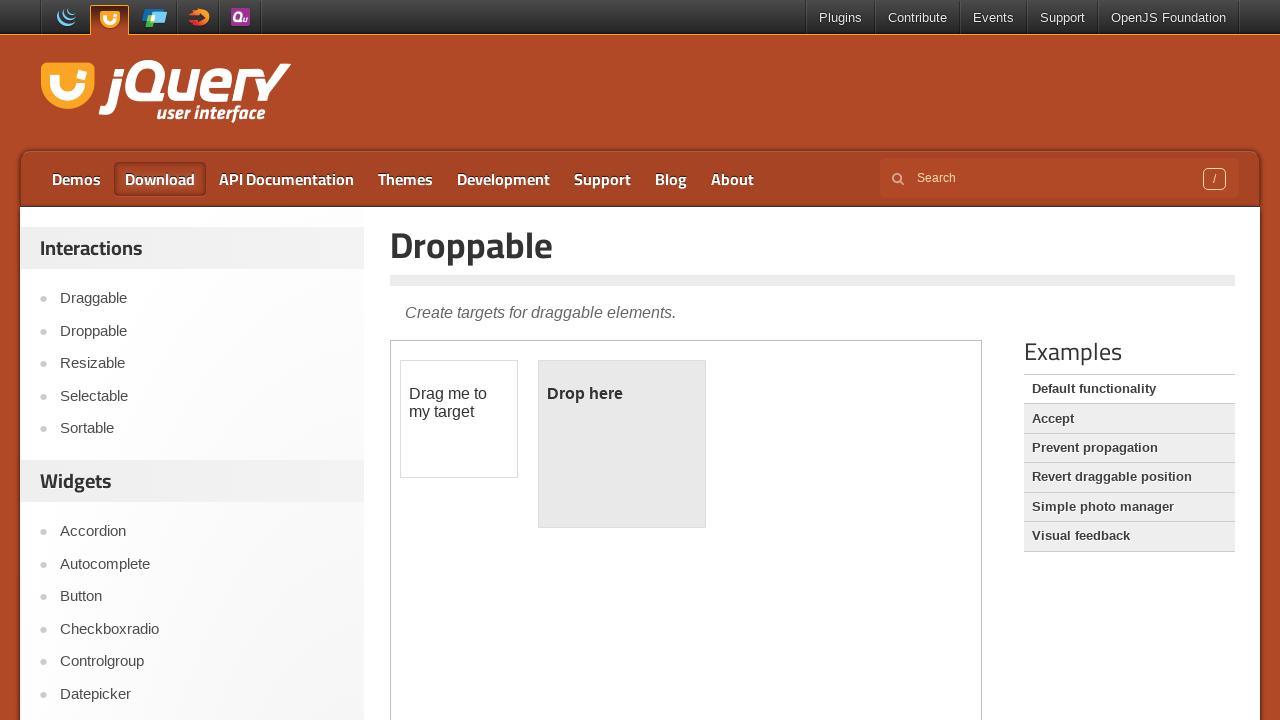

Switched to new tab (newest page in context)
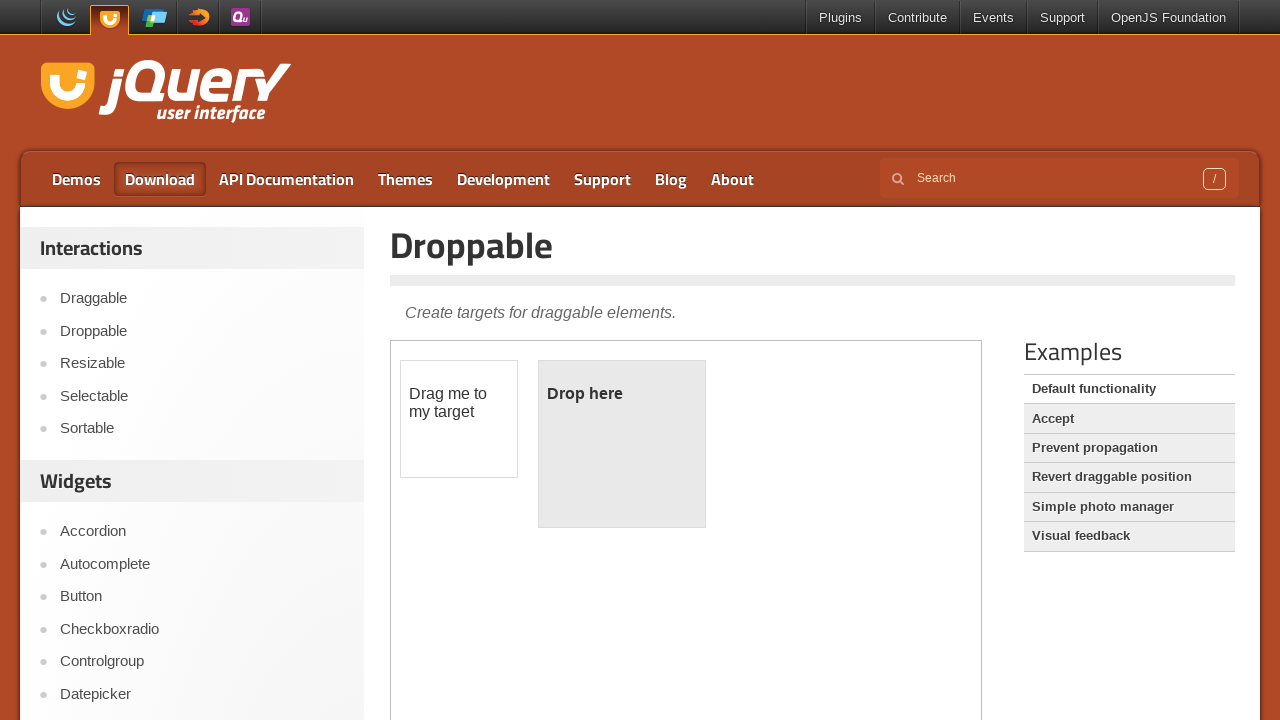

Waited for new tab to finish loading
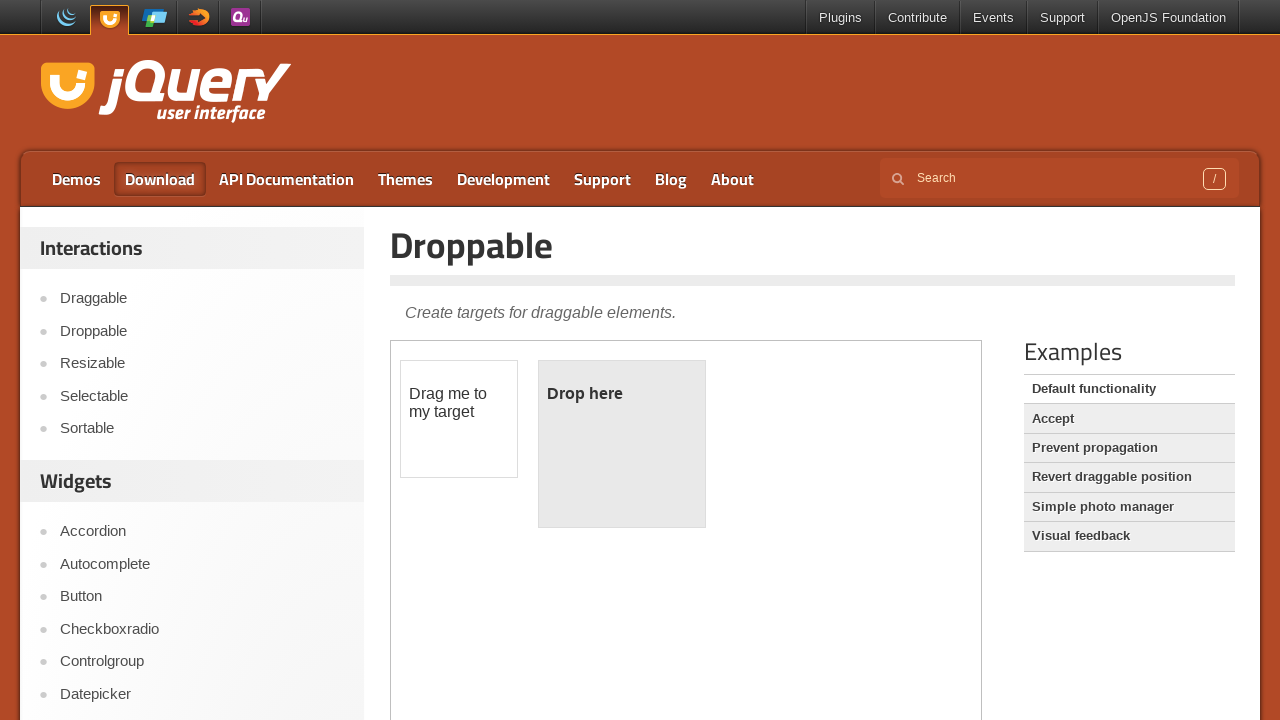

Located radio button for jQuery 1.11.4
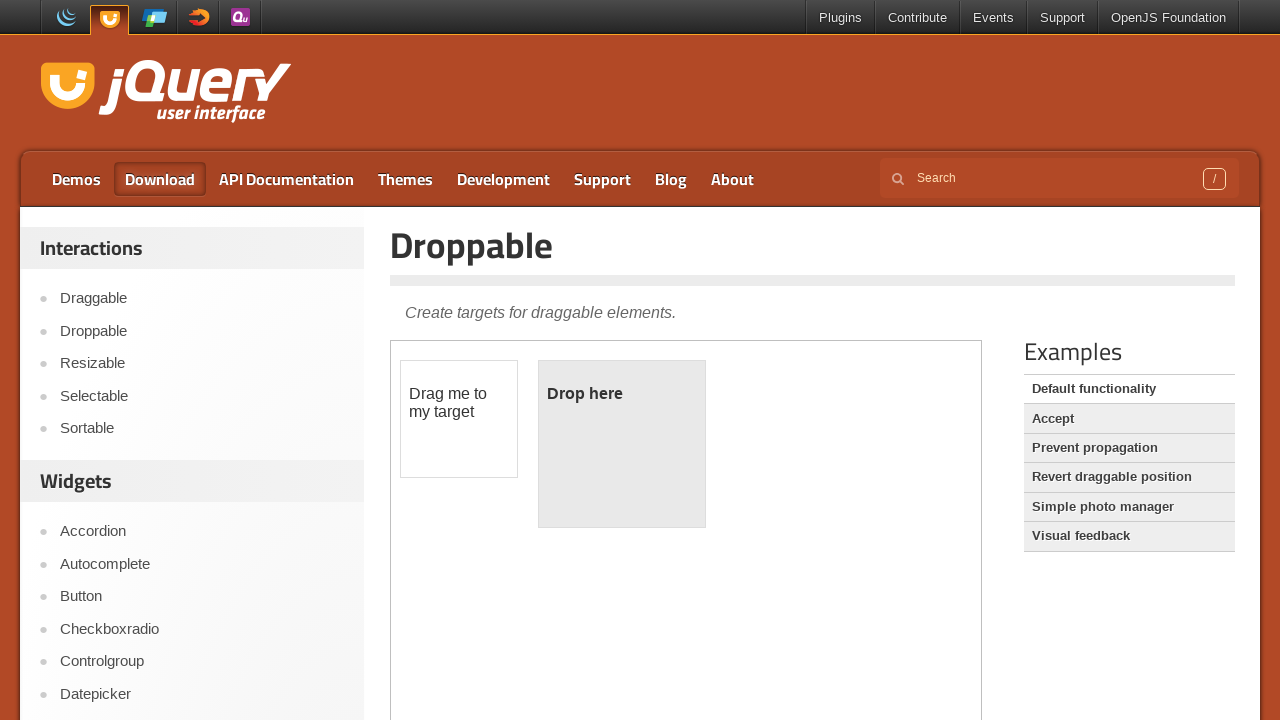

Located text element describing radio button
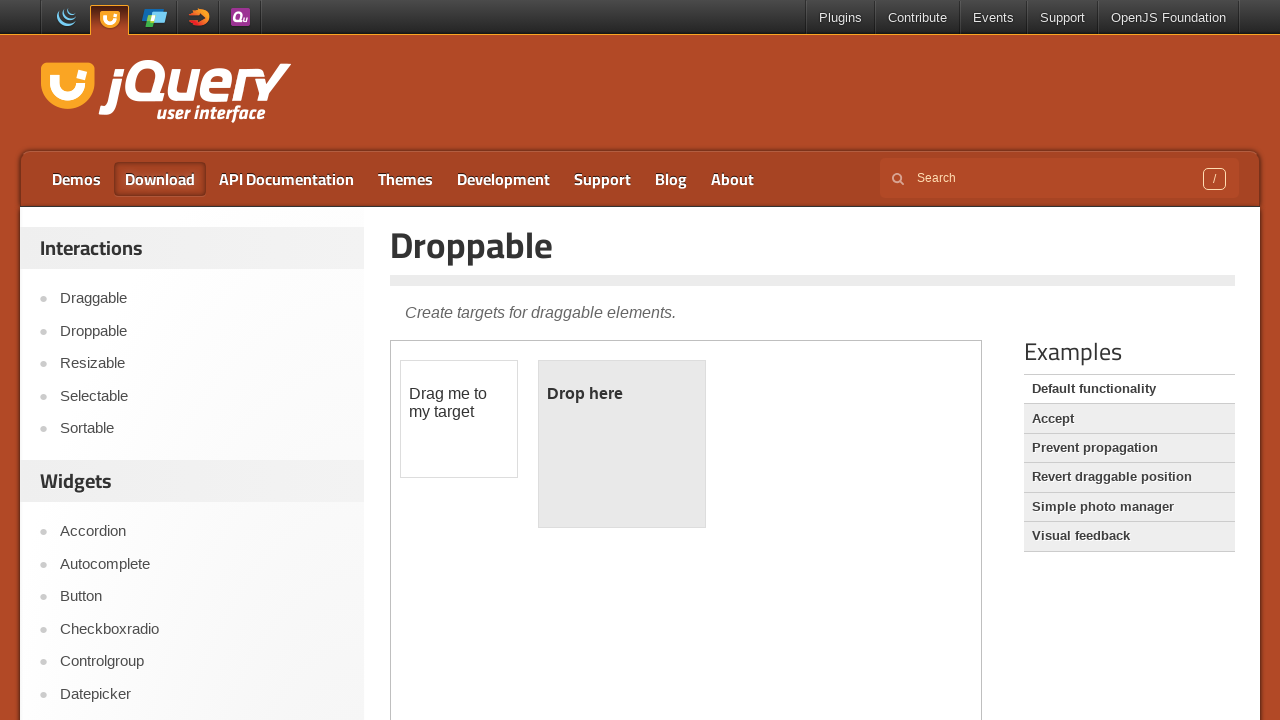

Radio button was not visible, checked, or enabled - no action taken
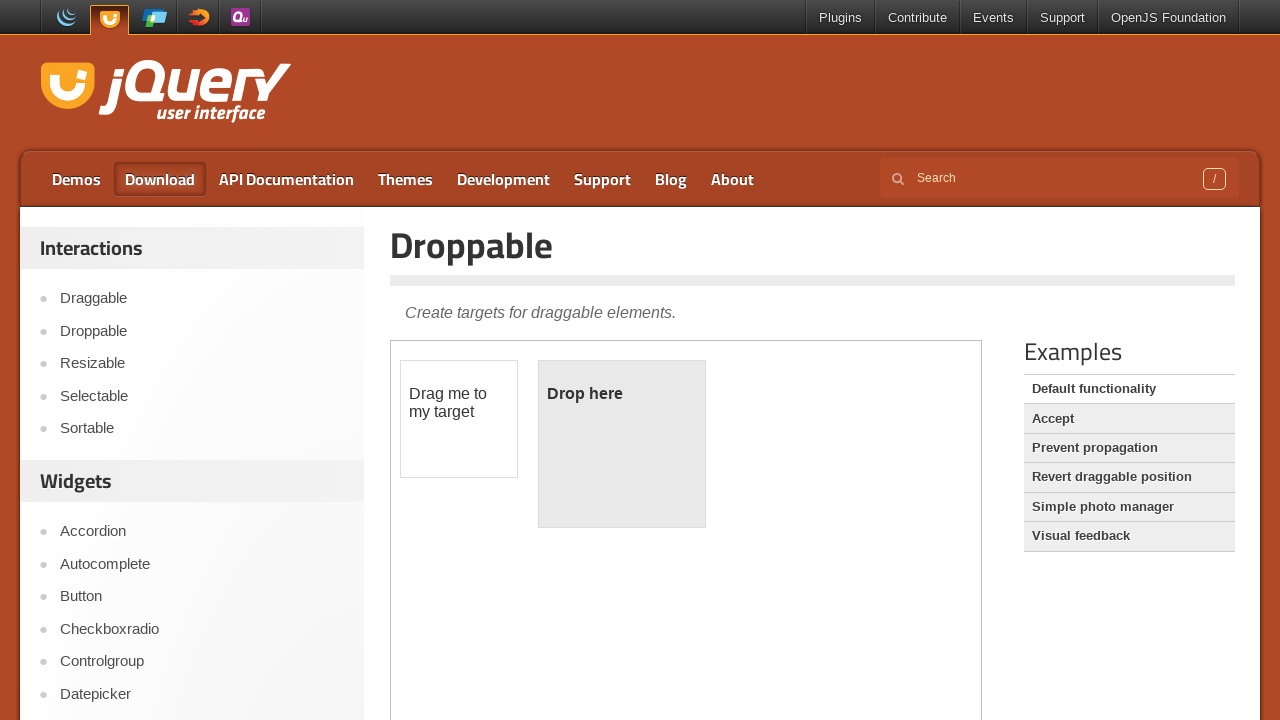

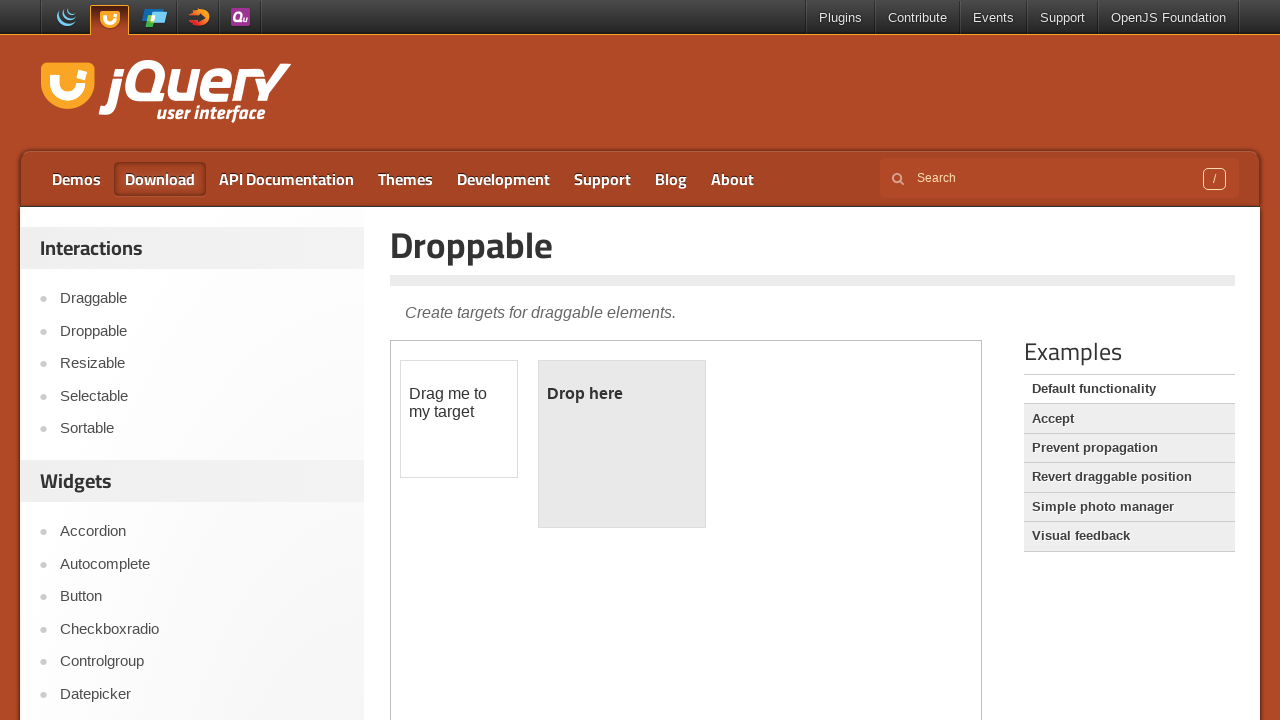